Navigates from SBIS website to Tensor website through contacts page, verifies the presence of "Сила в людях" block and navigates to the about page

Starting URL: https://sbis.ru/

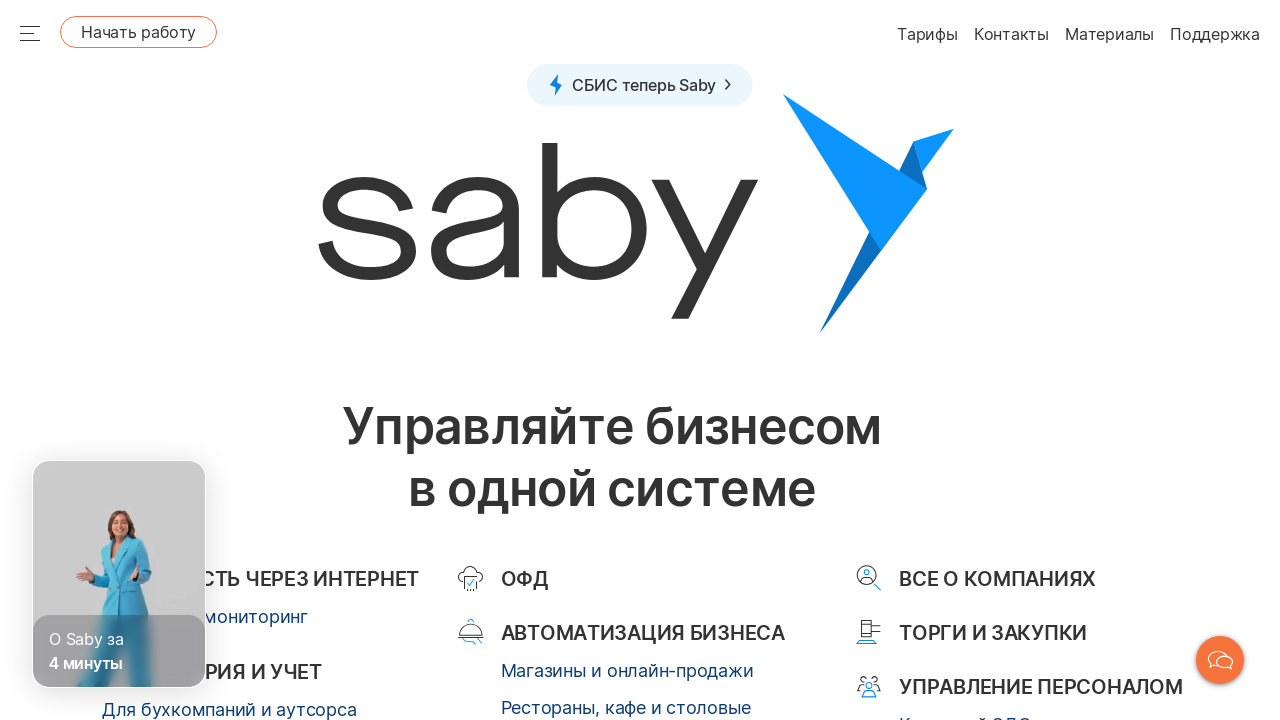

Clicked on Contacts link at (972, 360) on a[href='/contacts']
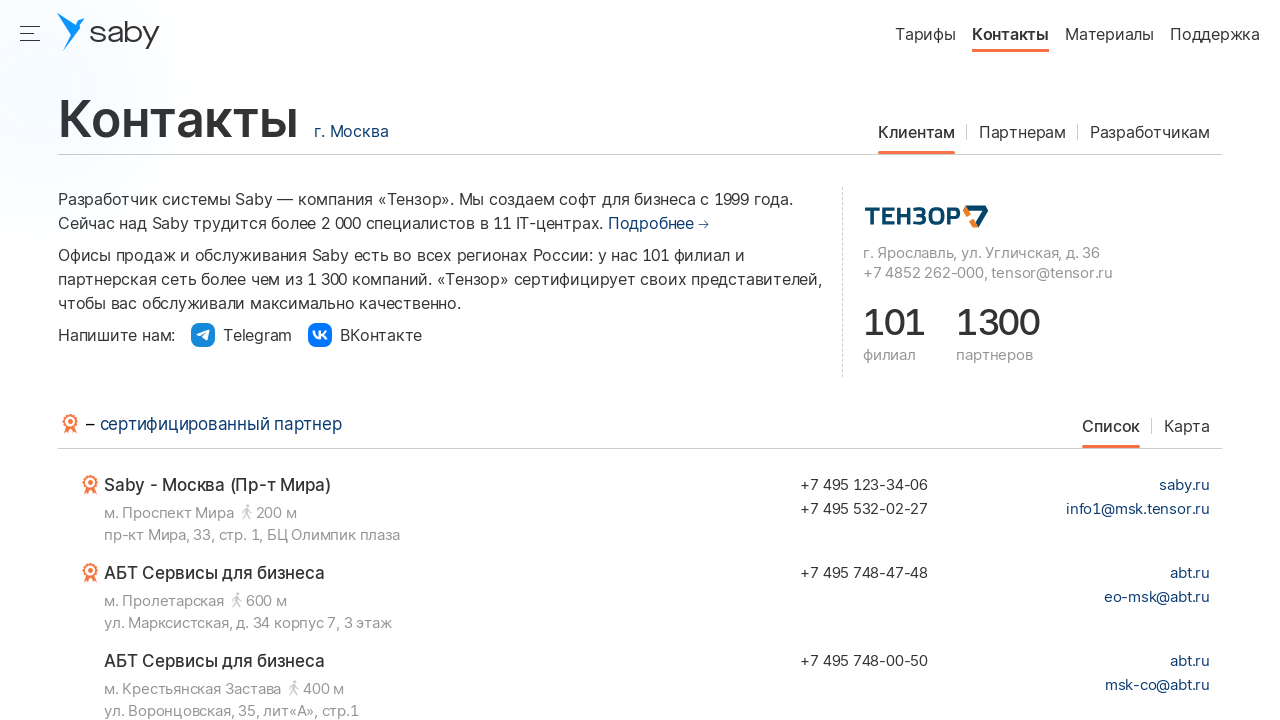

Contacts page loaded and Tensor banner is visible
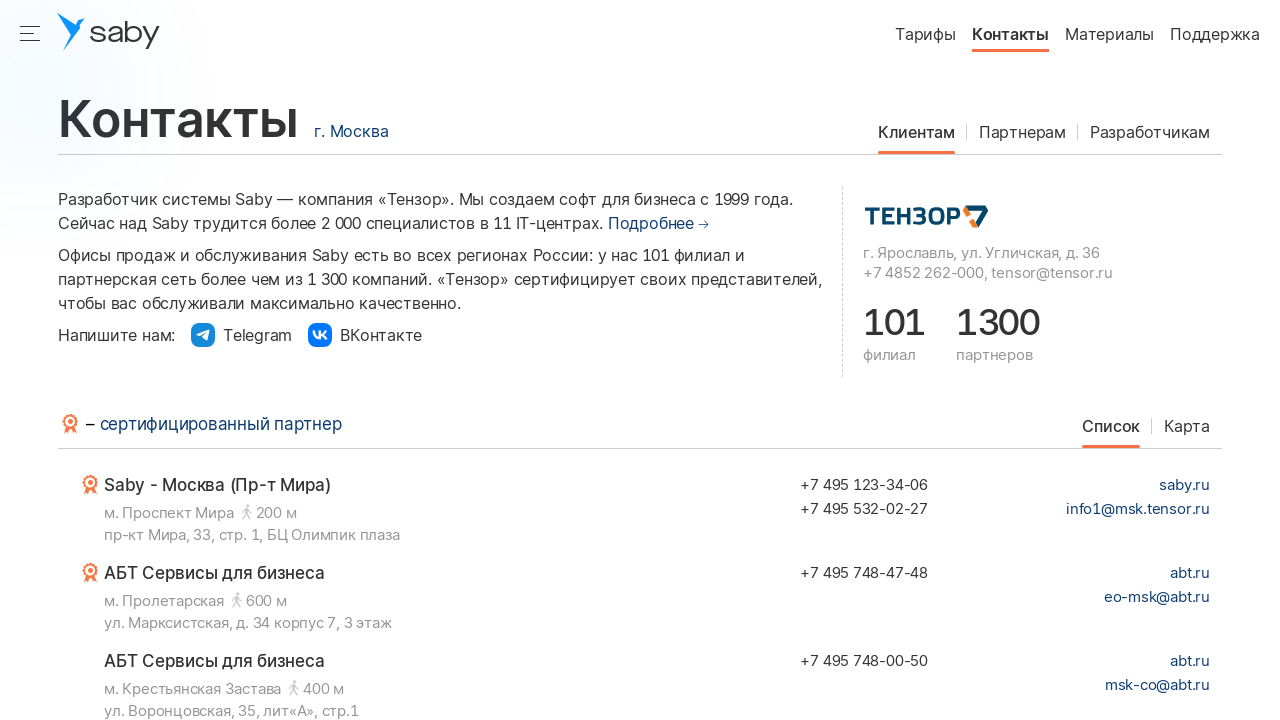

Clicked on Tensor banner at (926, 215) on .sbisru-Contacts__logo-tensor
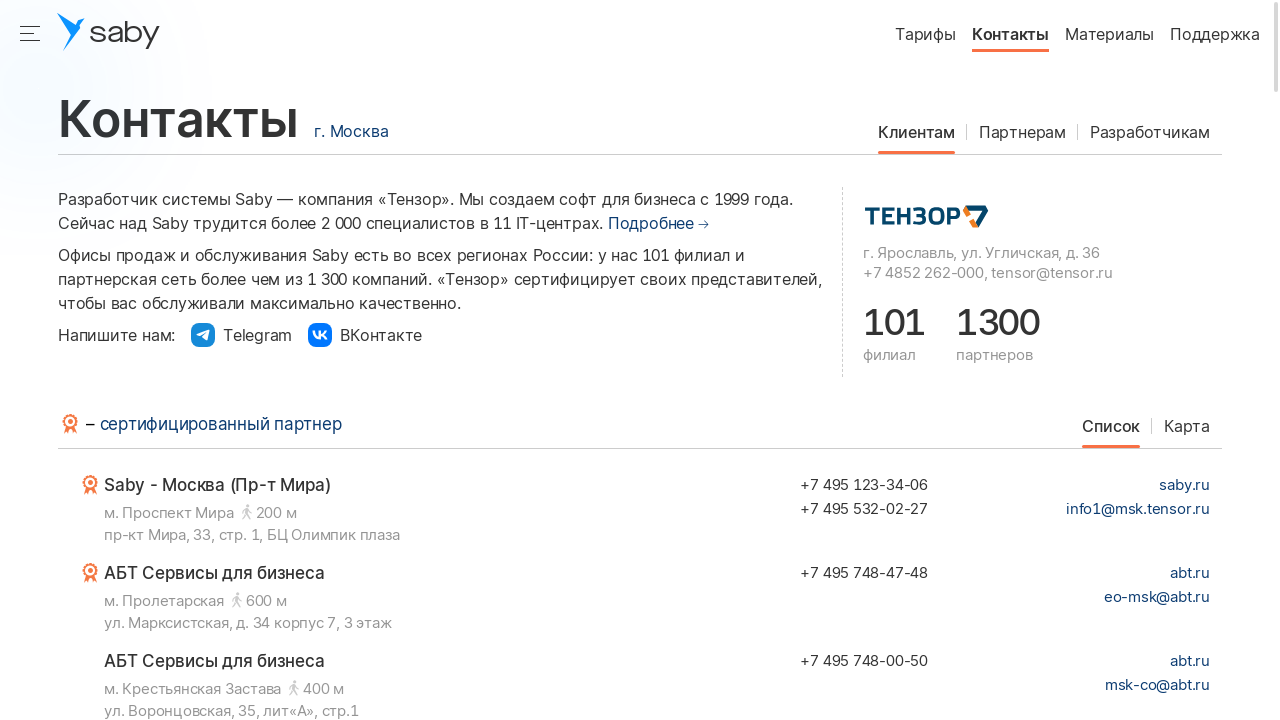

Switched to new Tensor website tab
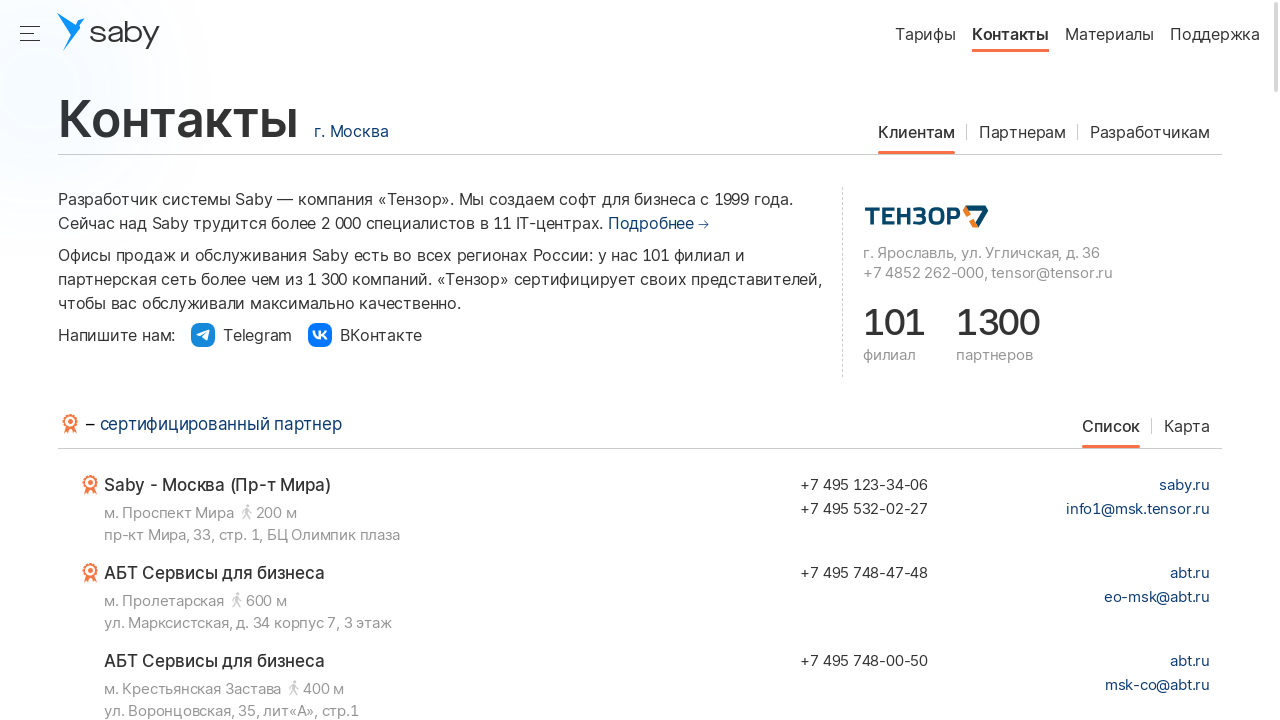

Tensor website page fully loaded
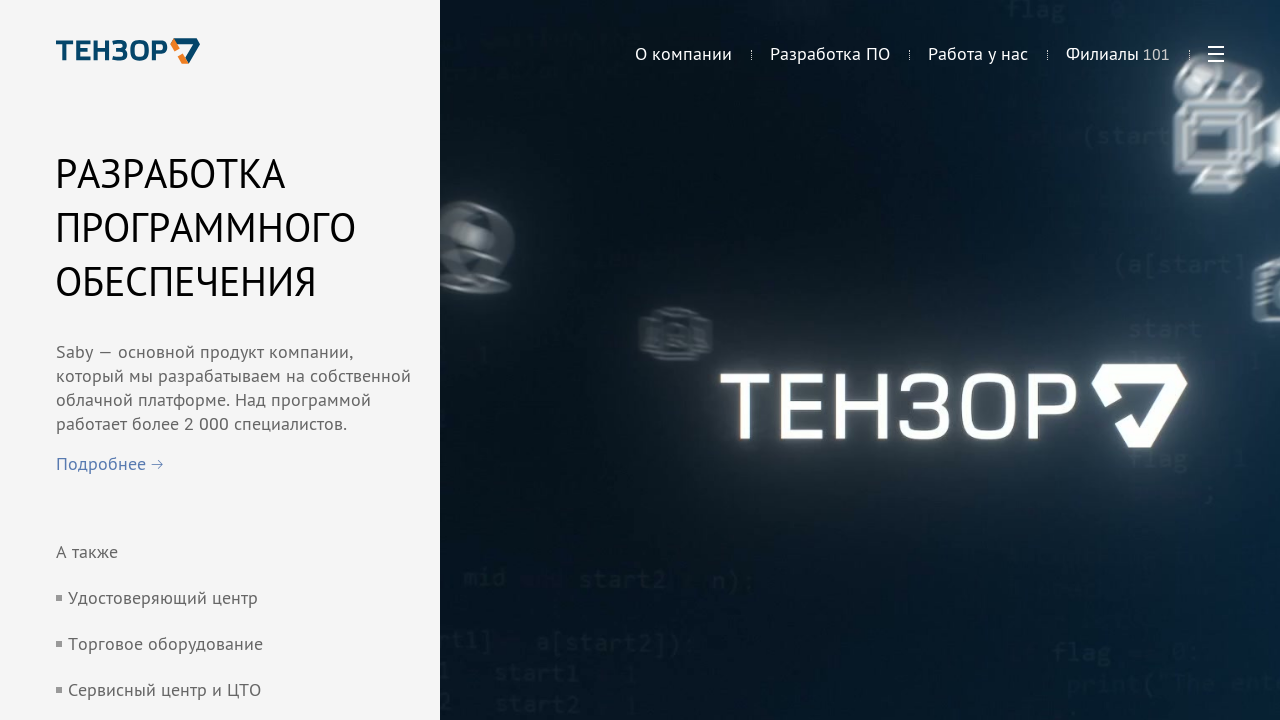

Located and scrolled to 'Сила в людях' block
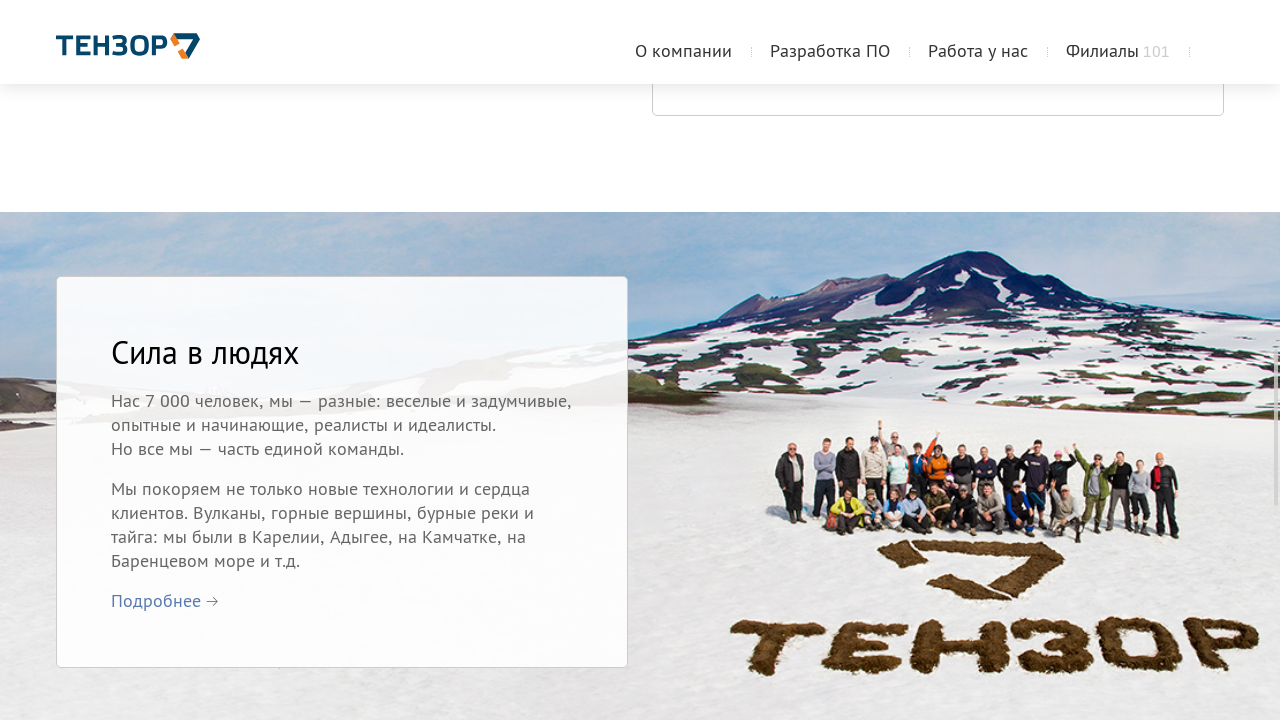

Clicked on 'Подробнее' link to navigate to about page at (156, 600) on xpath=//*[contains(@class, 'tensor_ru-link') and contains(@href, '/about')]
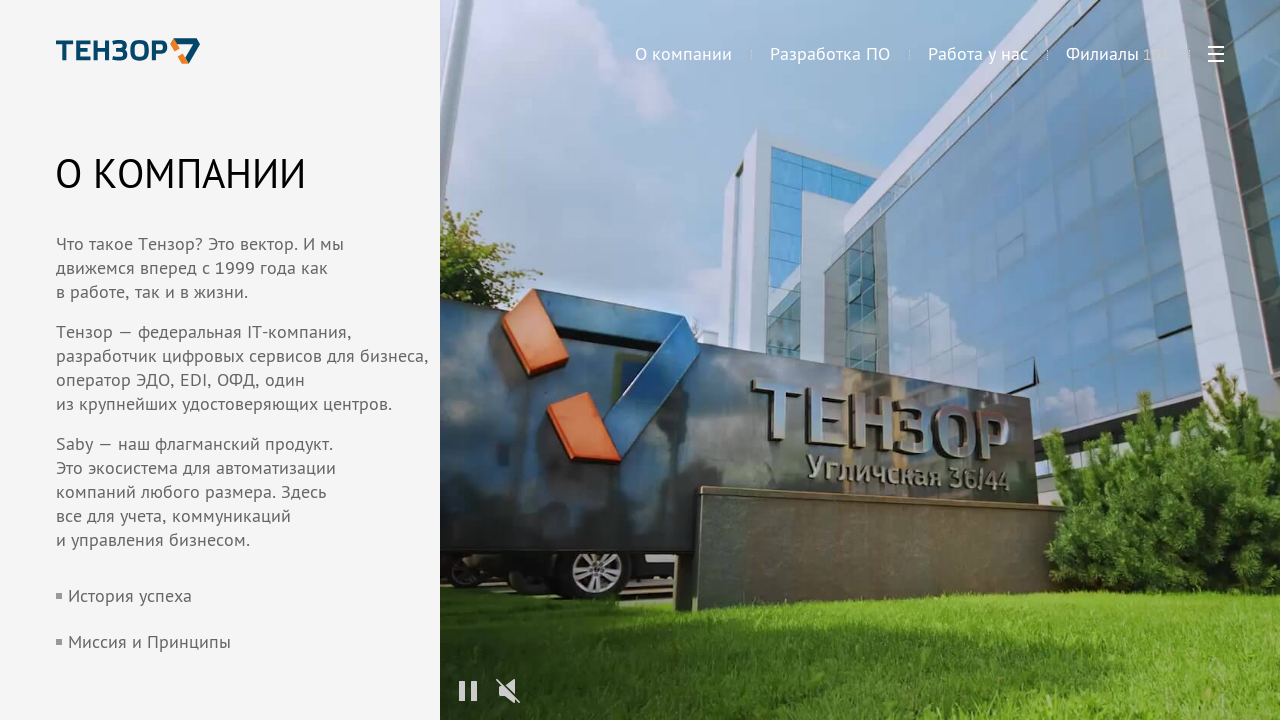

Successfully navigated to Tensor about page
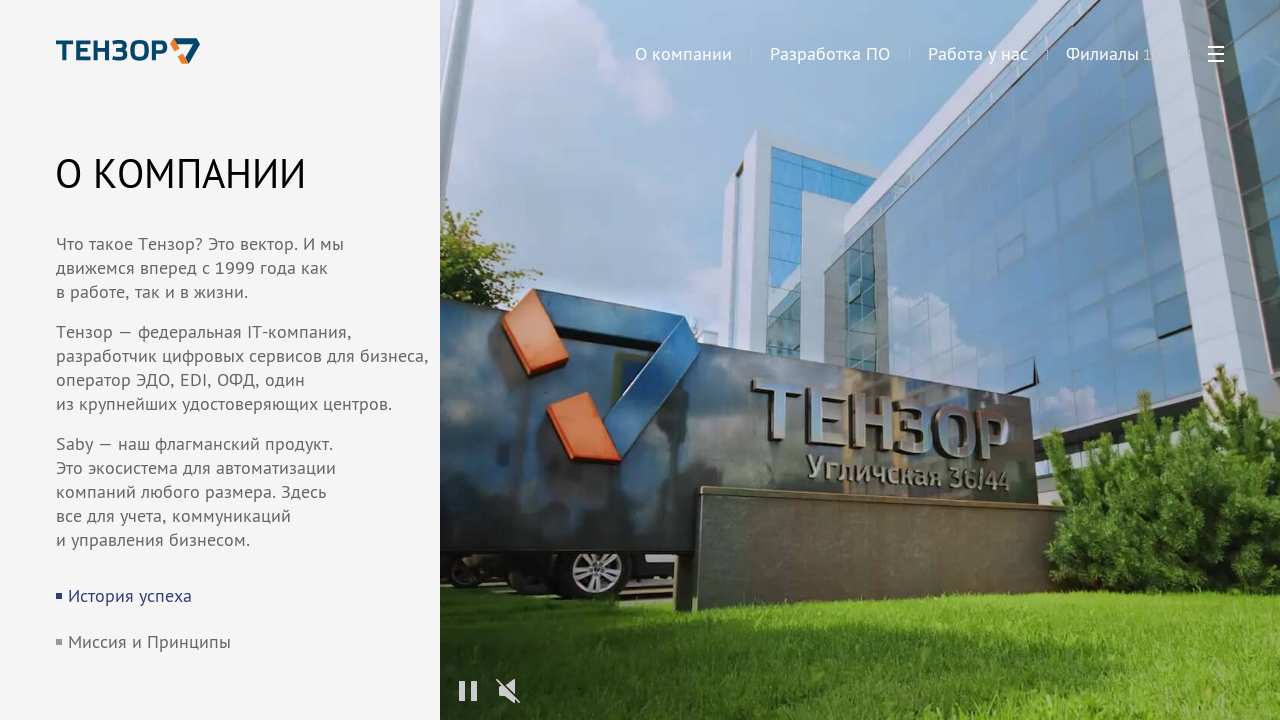

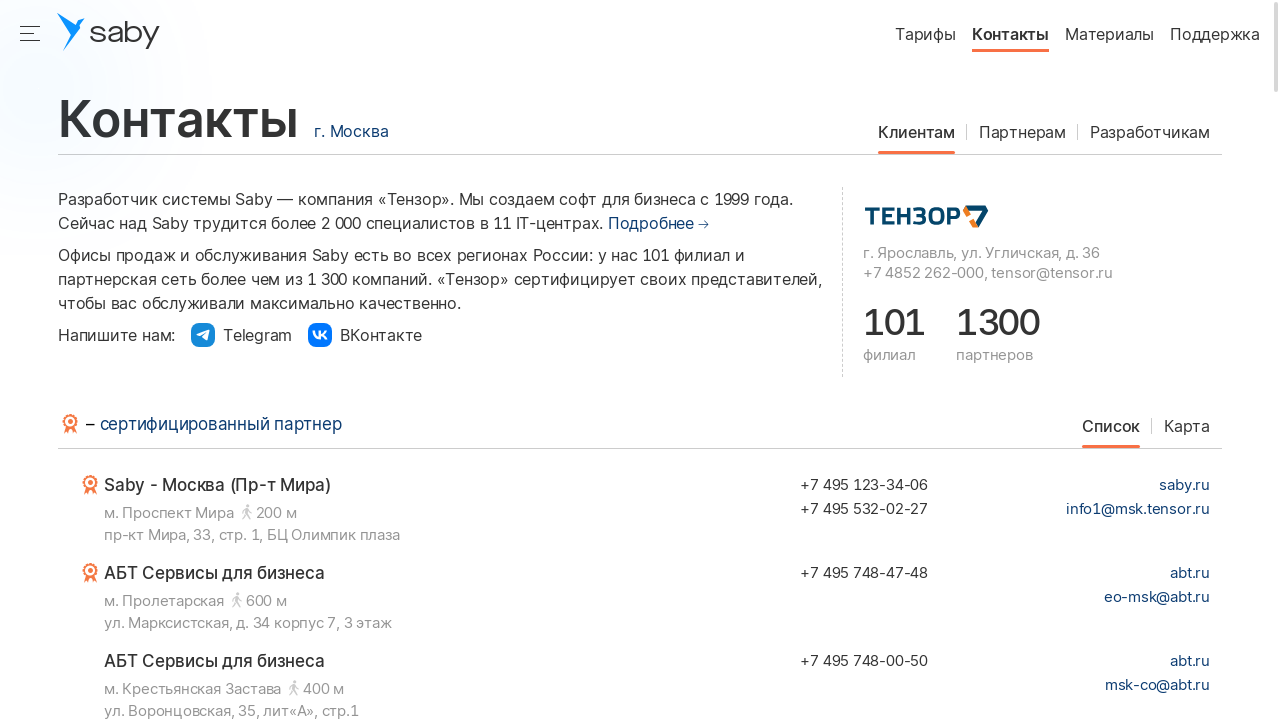